Navigates to the Maven Repository page for the WebDriverManager artifact version 6.0.1 and maximizes the browser window.

Starting URL: https://mvnrepository.com/artifact/io.github.bonigarcia/webdrivermanager/6.0.1

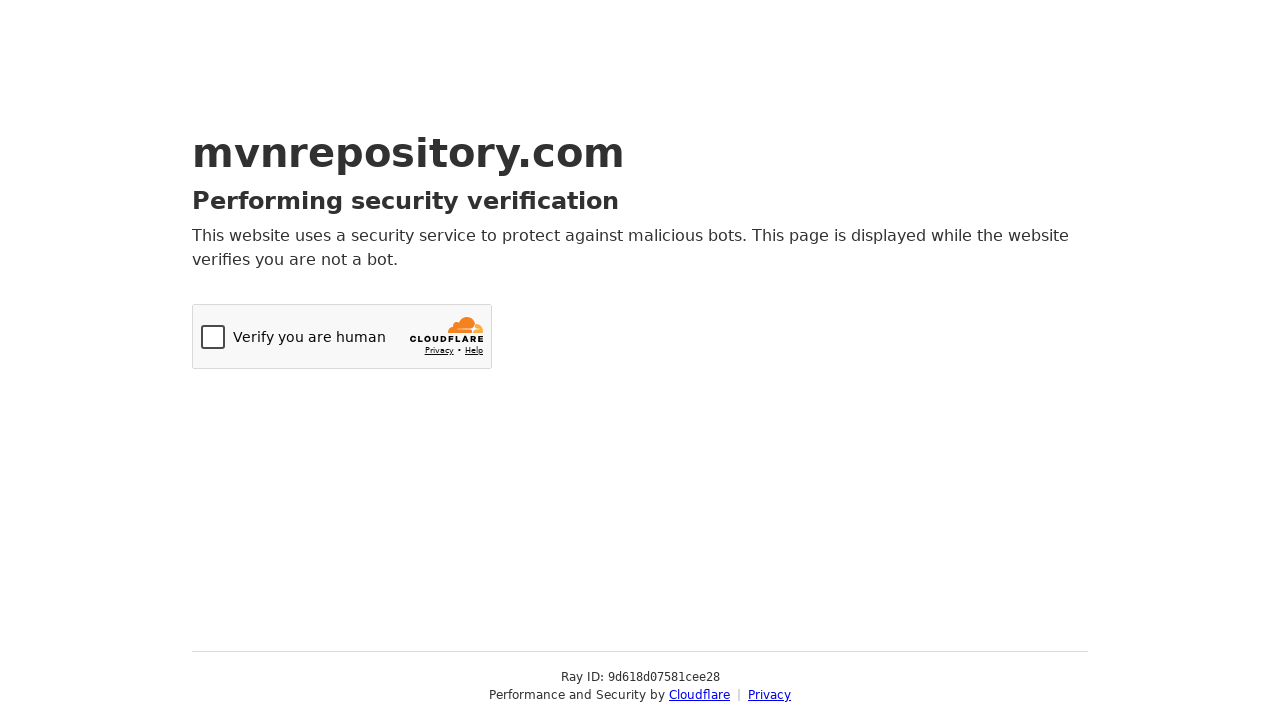

Navigated to Maven Repository page for WebDriverManager artifact version 6.0.1
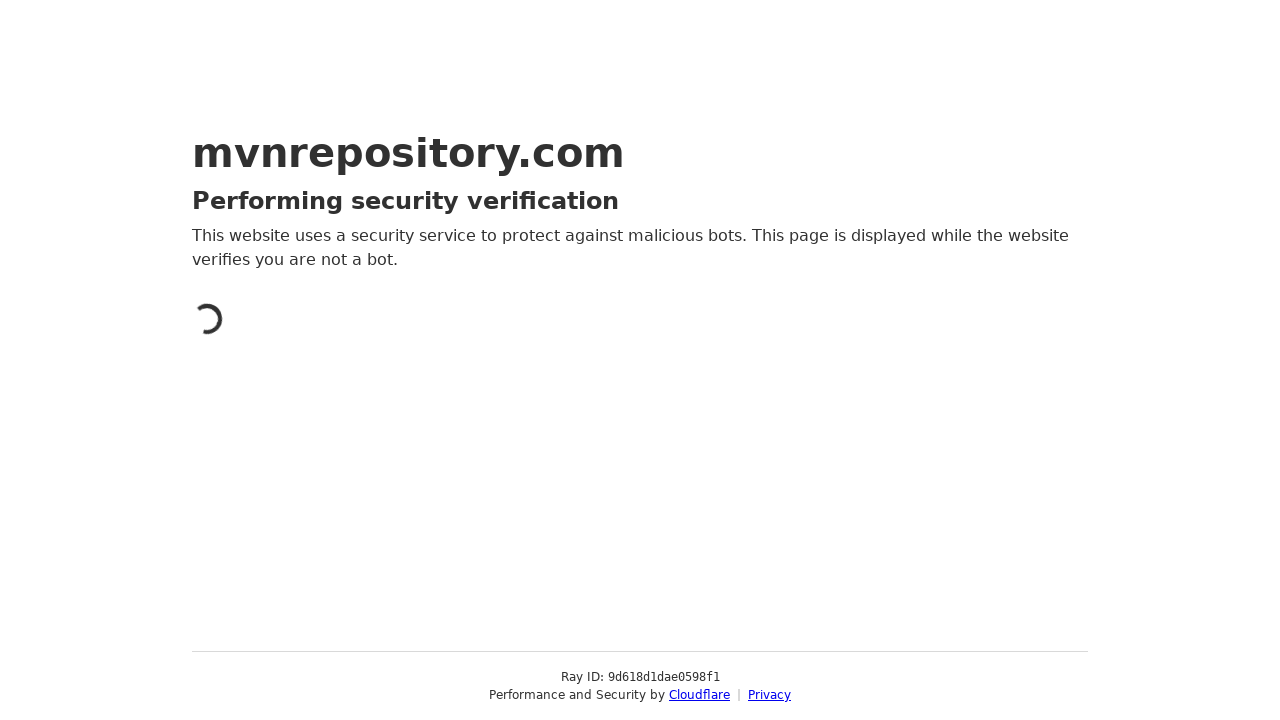

Maximized browser window to 1920x1080 resolution
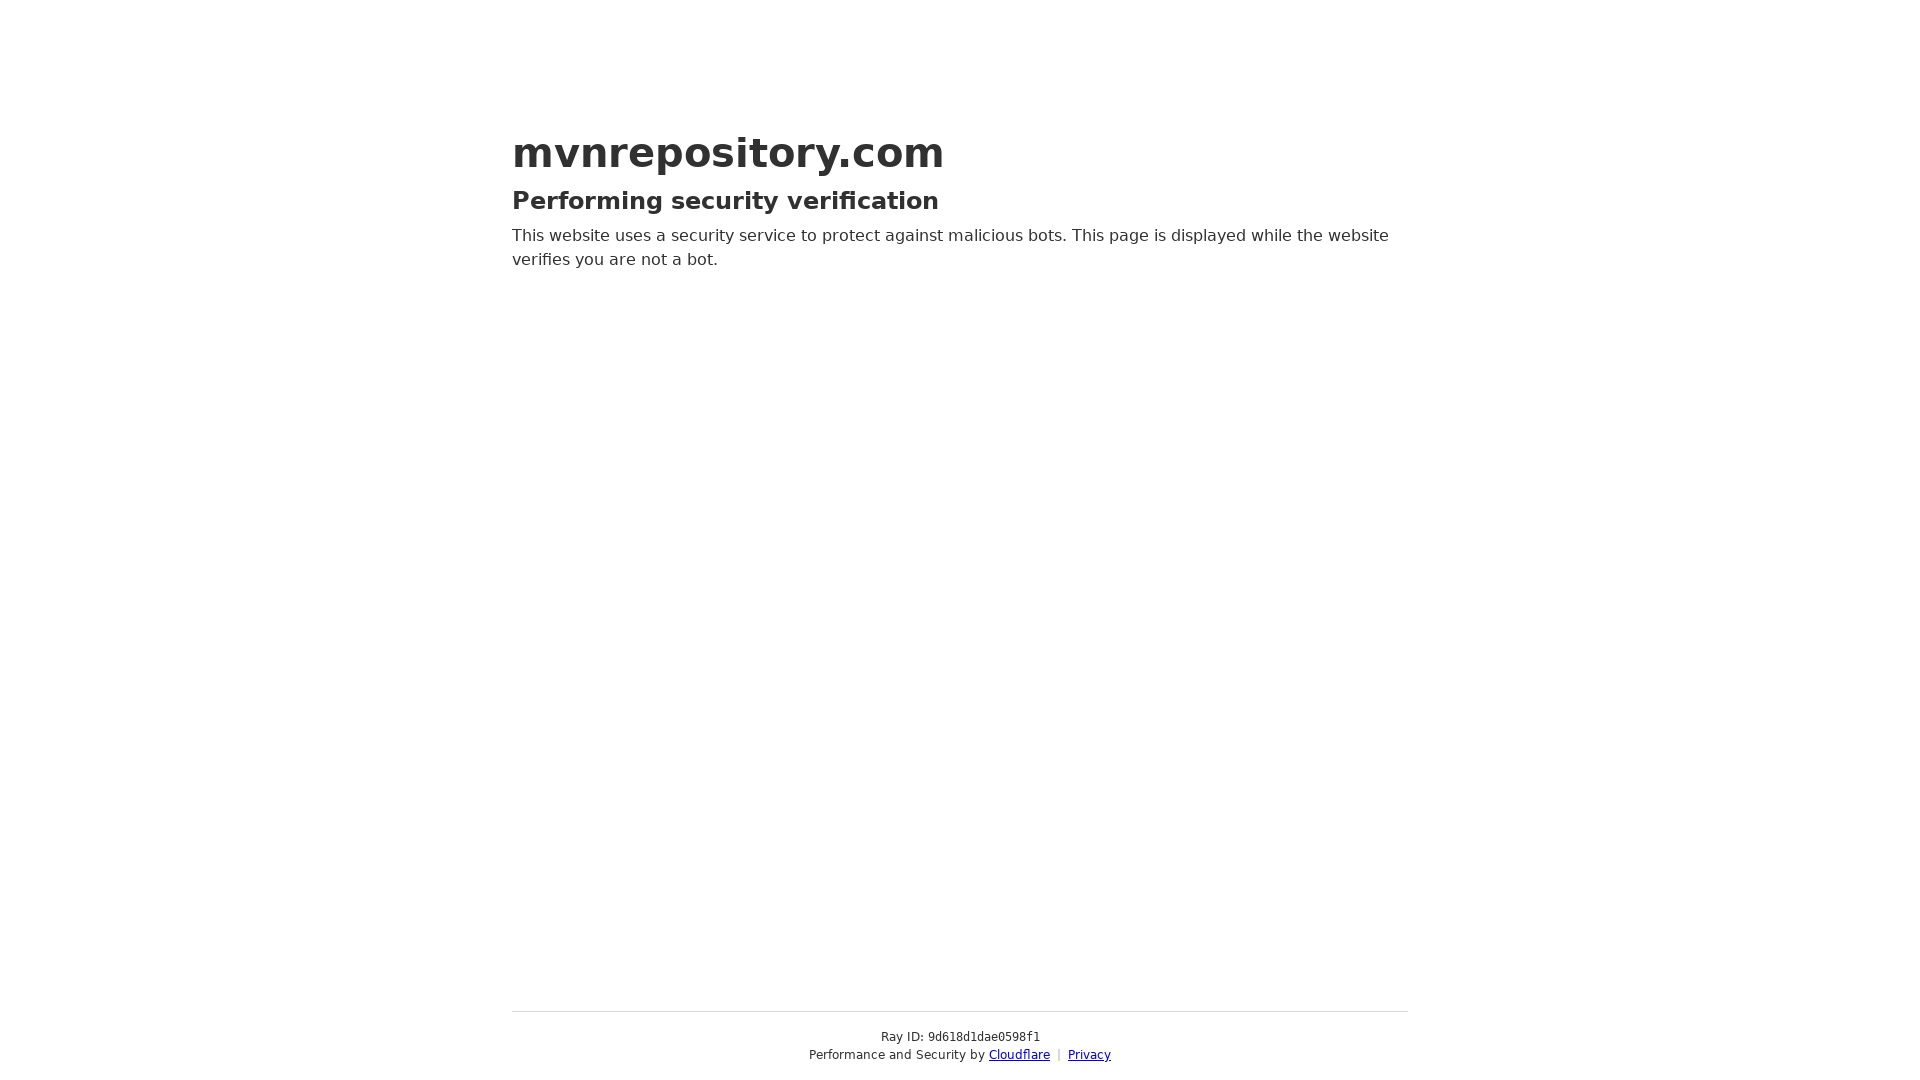

Page fully loaded and DOM content ready
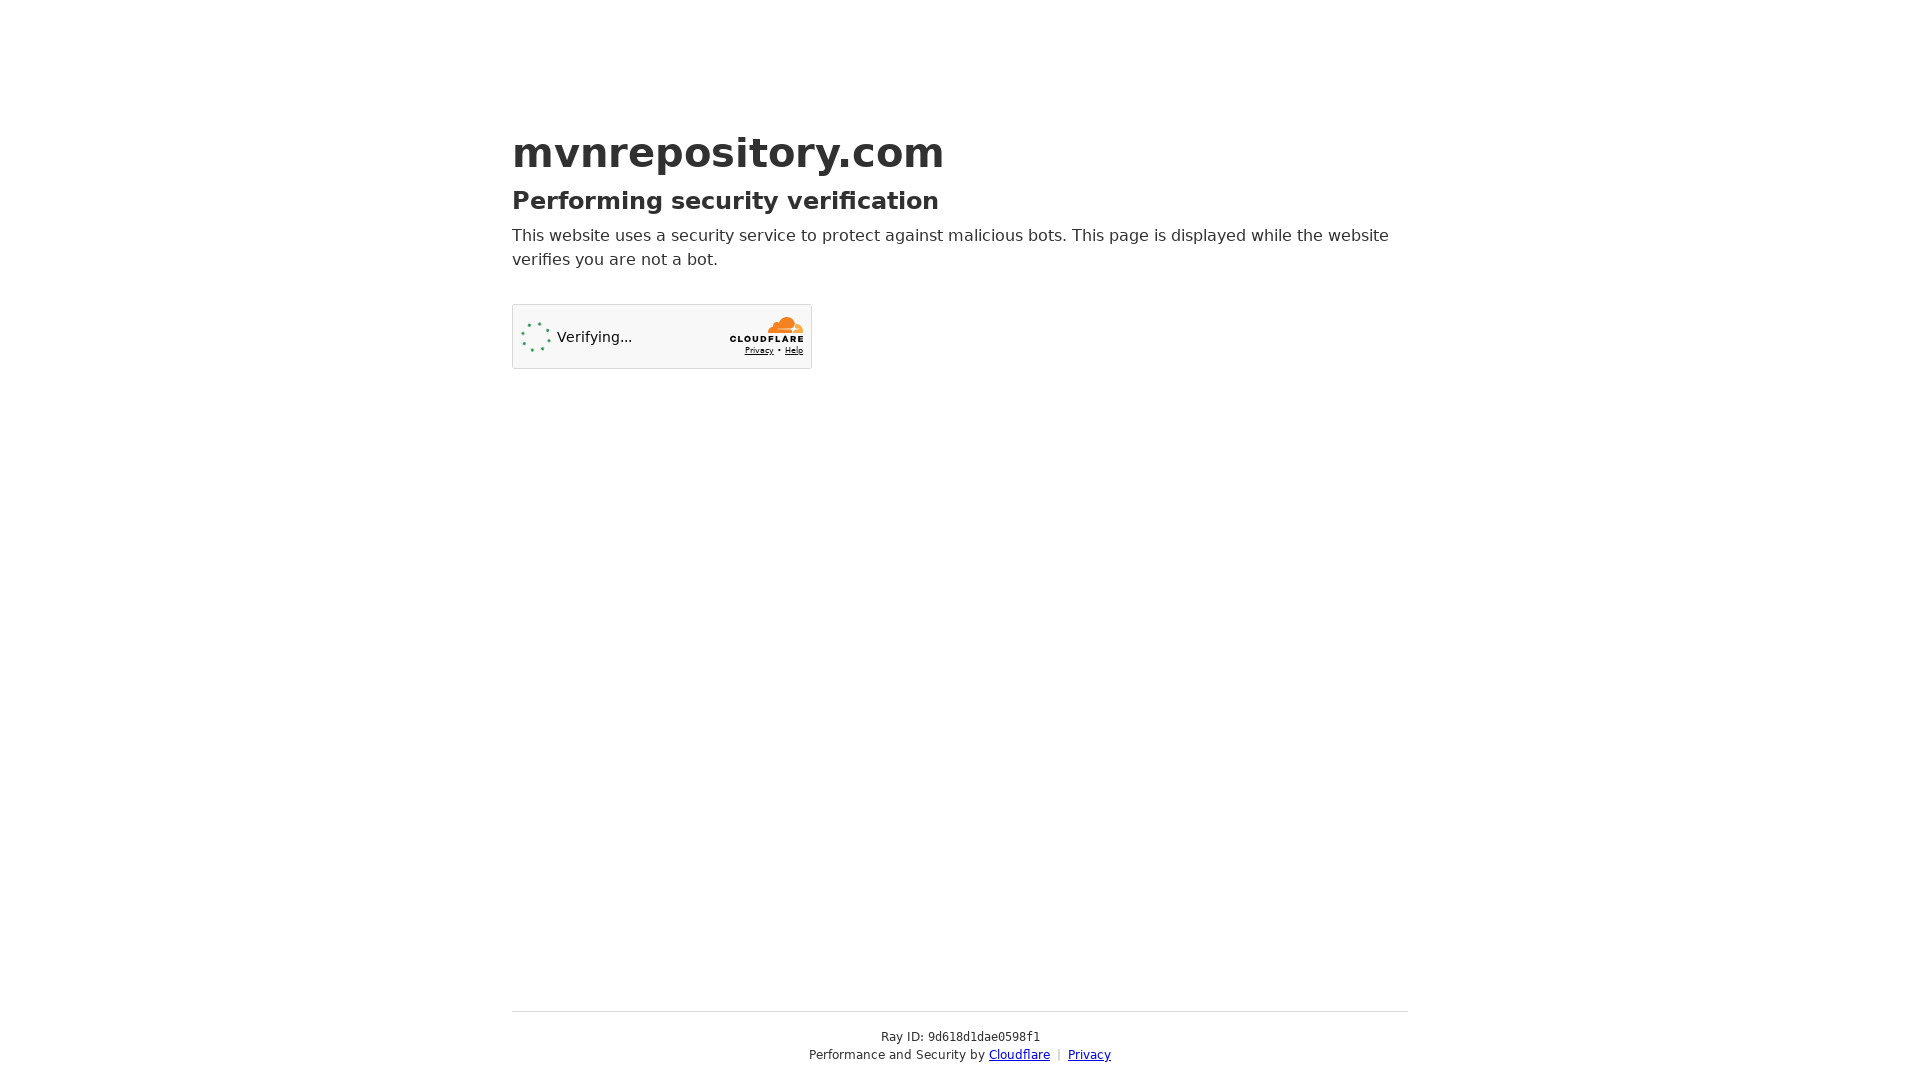

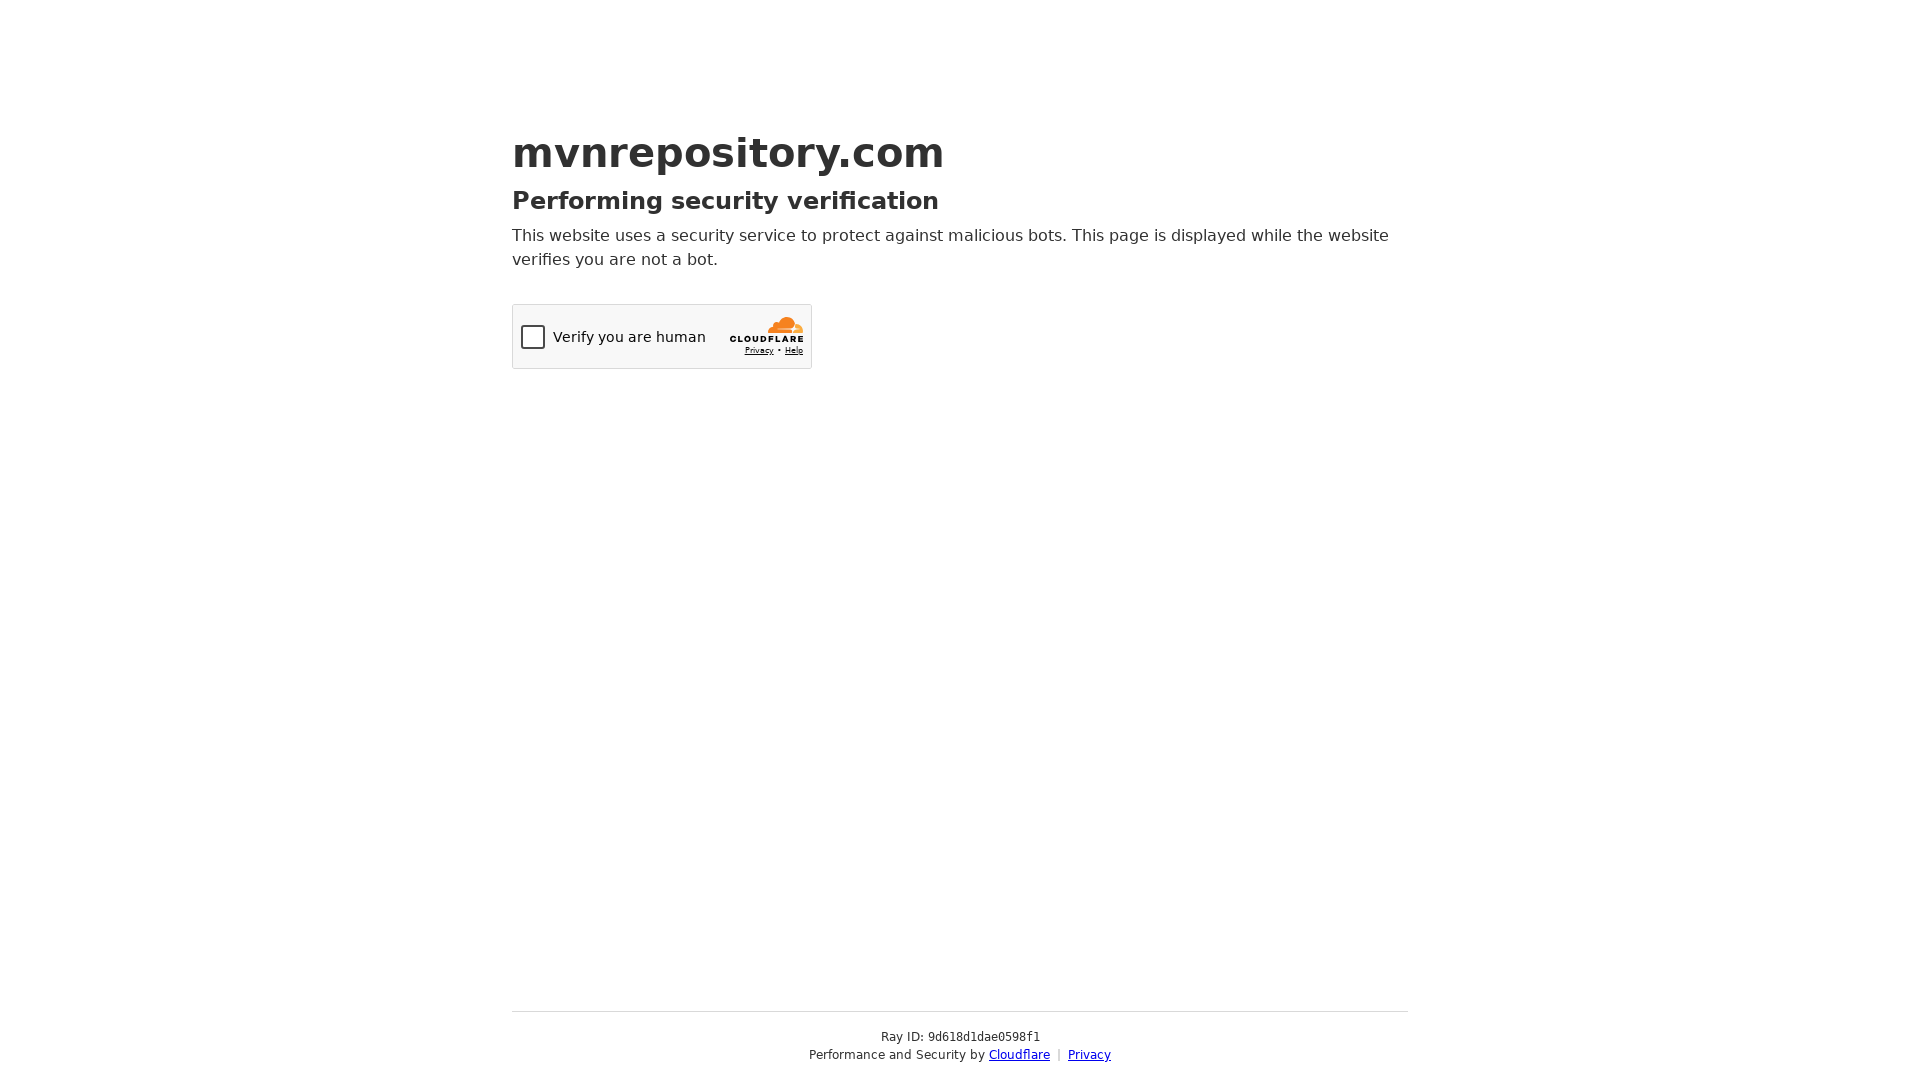